Navigates between pages on the UPJS university website, testing forward navigation, back button, and refresh functionality

Starting URL: https://www.upjs.sk

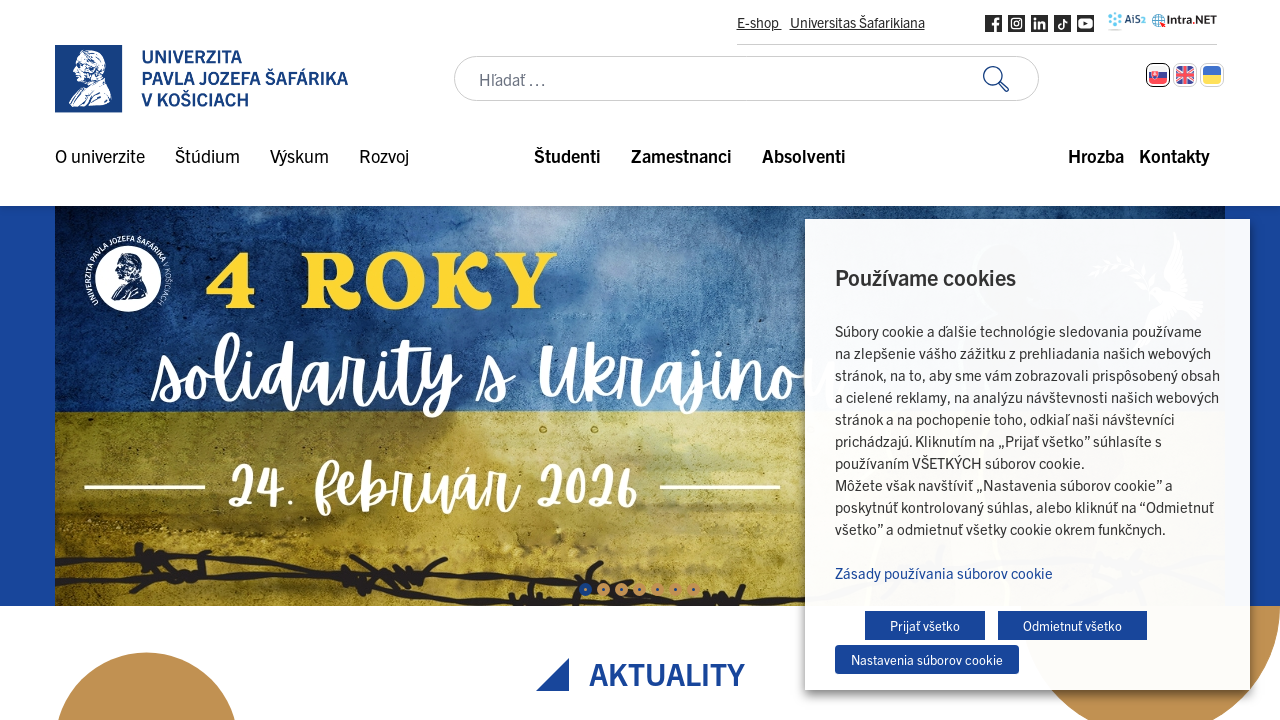

Navigated to UPJS university history page
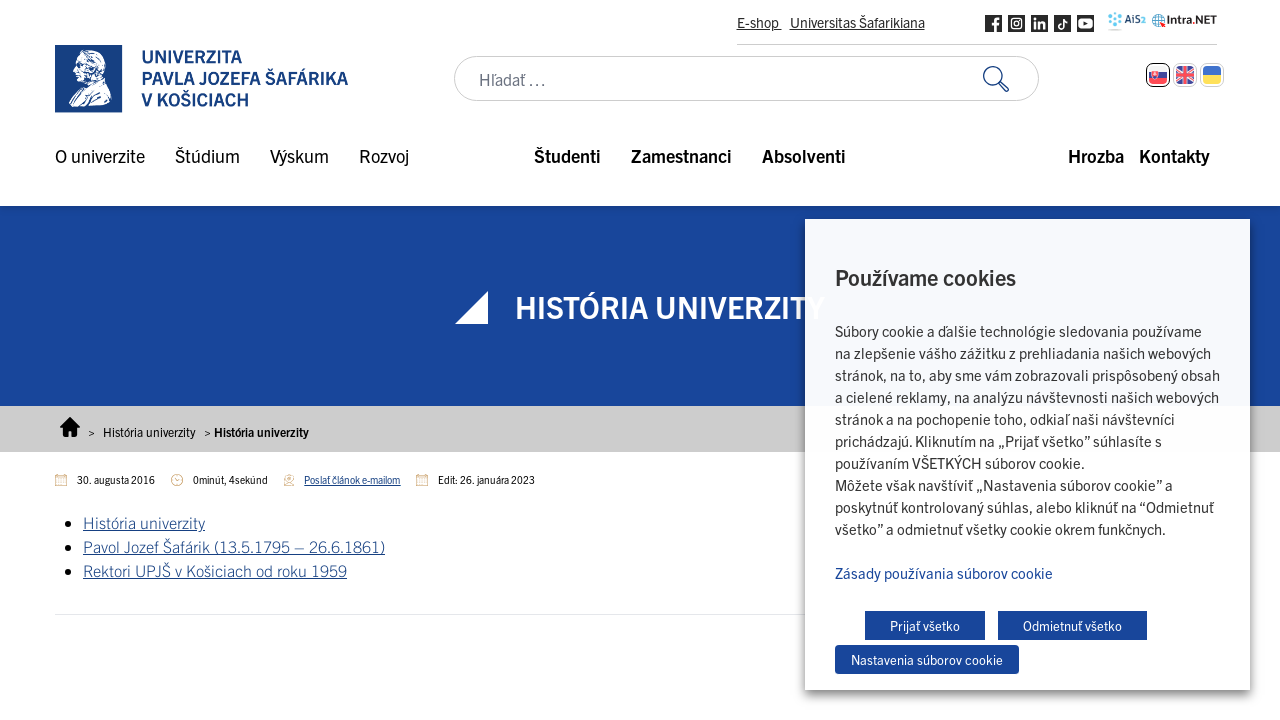

Clicked back button to return to main page
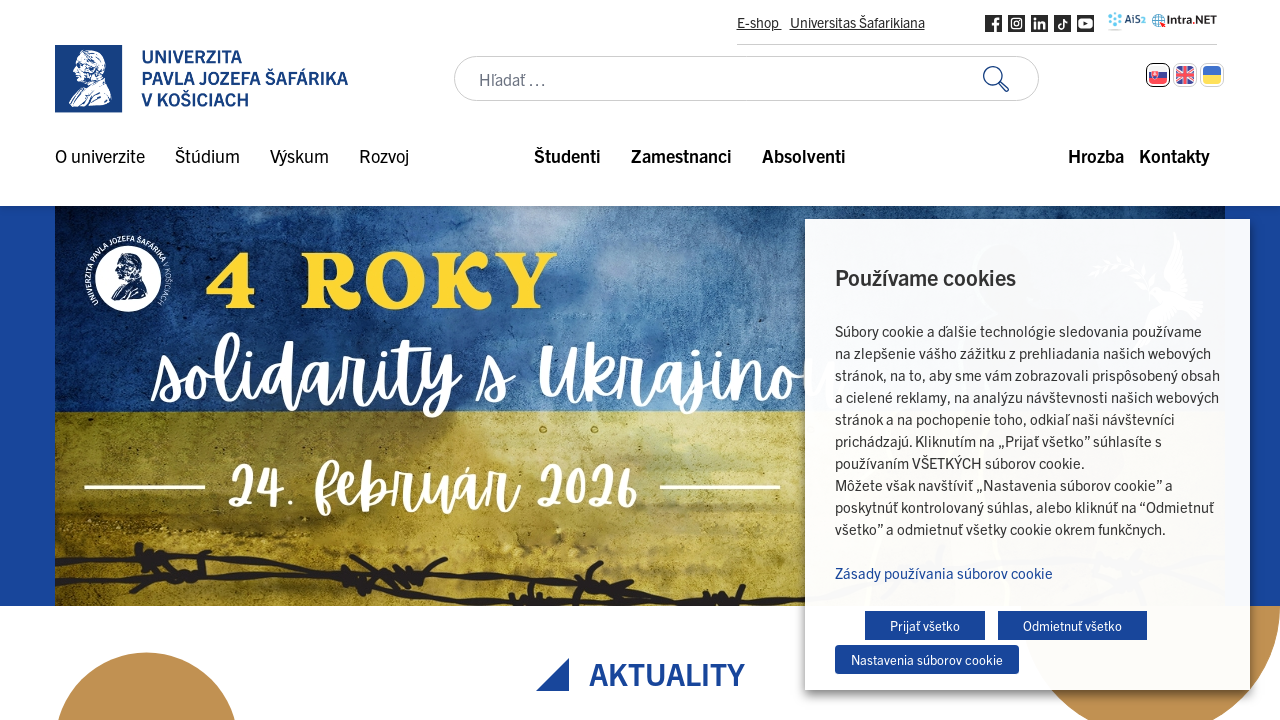

Refreshed the current page
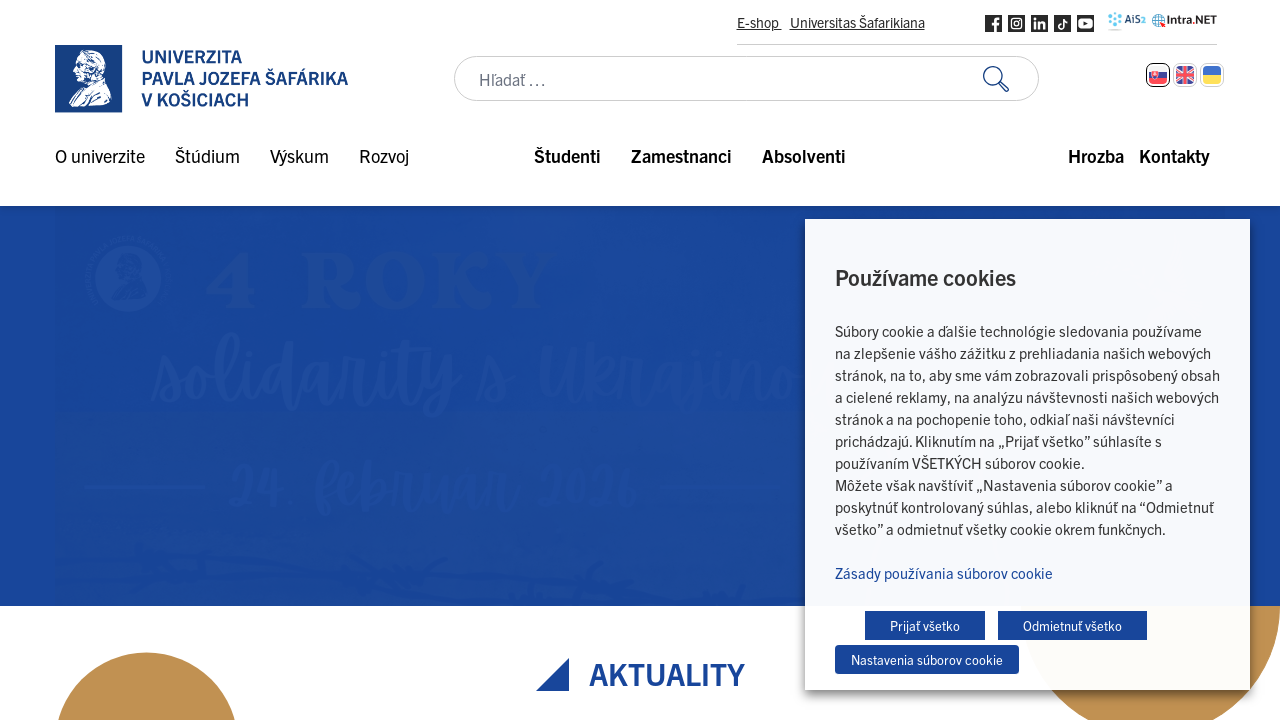

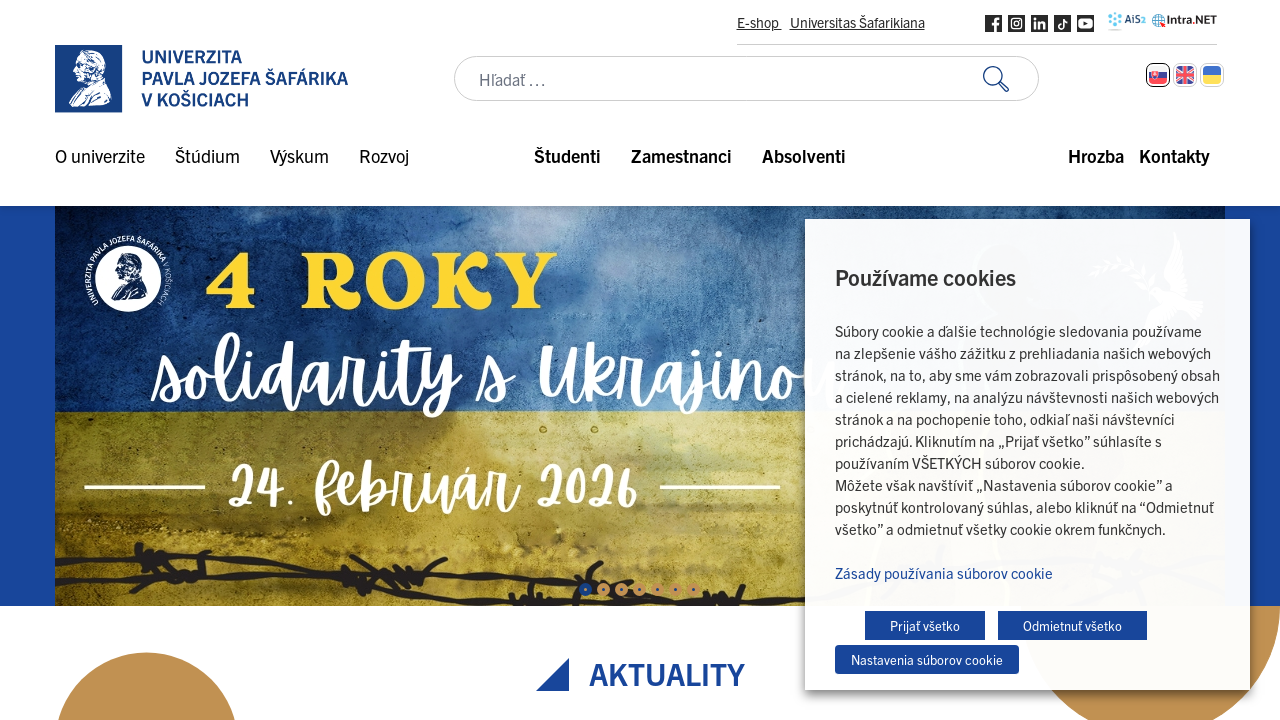